Tests registration form validation when confirmation email doesn't match the original email.

Starting URL: https://alada.vn/tai-khoan/dang-ky.html

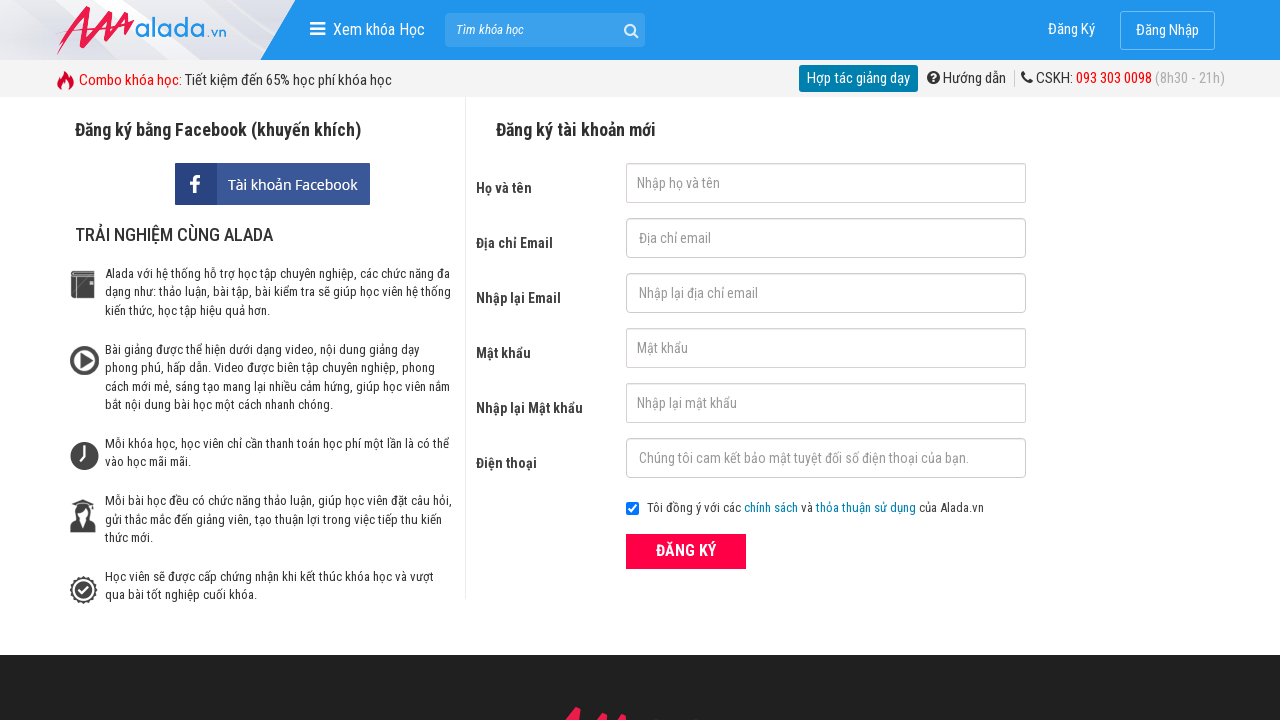

Filled first name field with 'ParisaVu' on input#txtFirstname
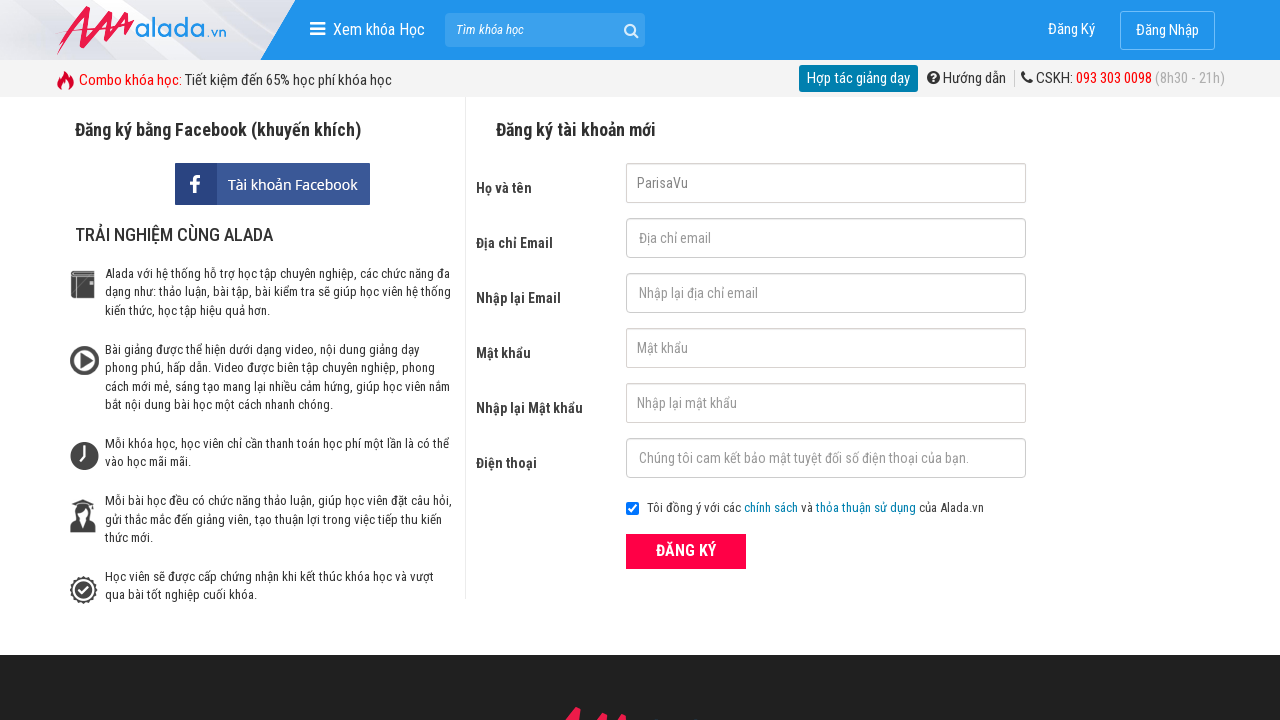

Filled email field with 'parisavu@gmail.com' on input#txtEmail
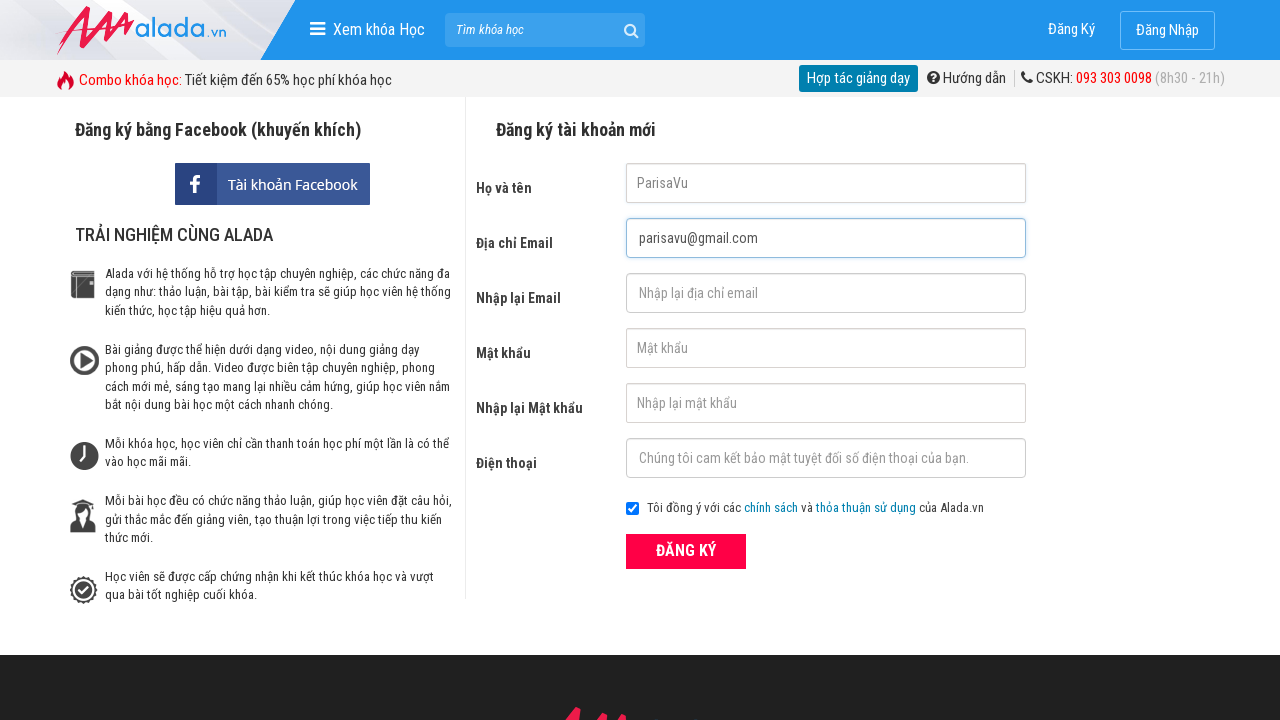

Filled confirmation email field with mismatched email 'parisavu123@gmail.com' on input#txtCEmail
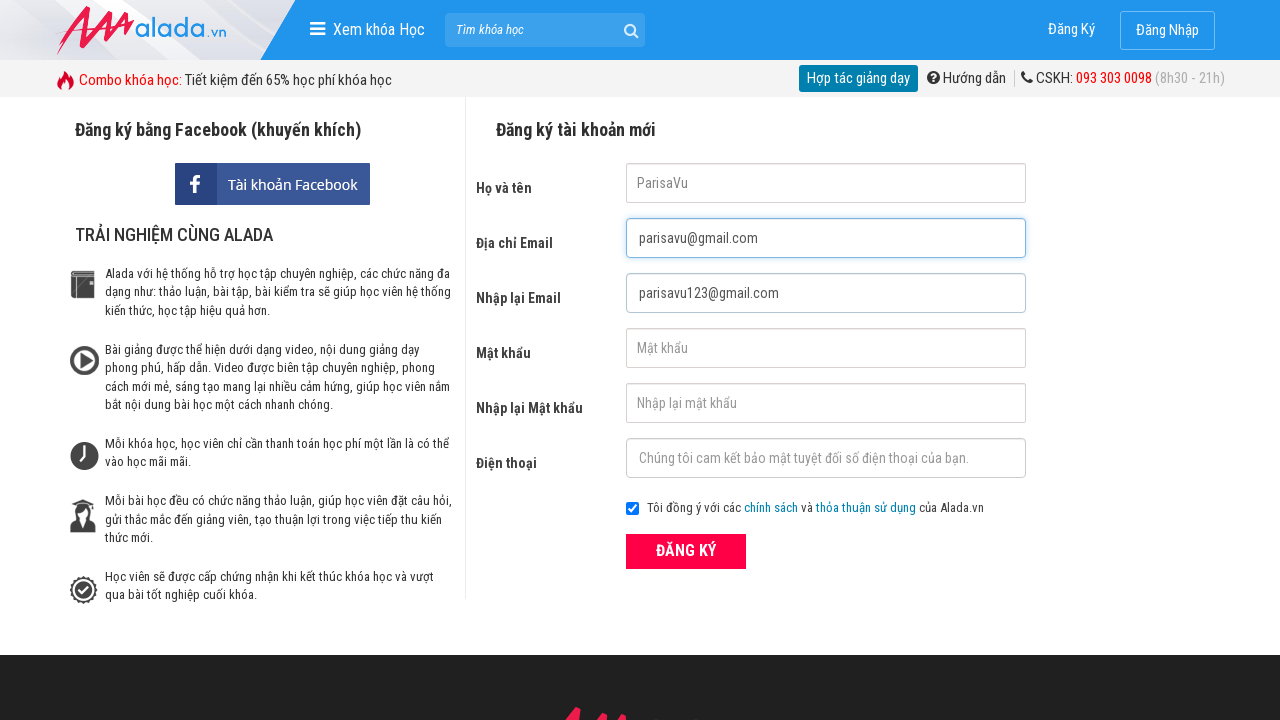

Filled password field with '123456789' on input#txtPassword
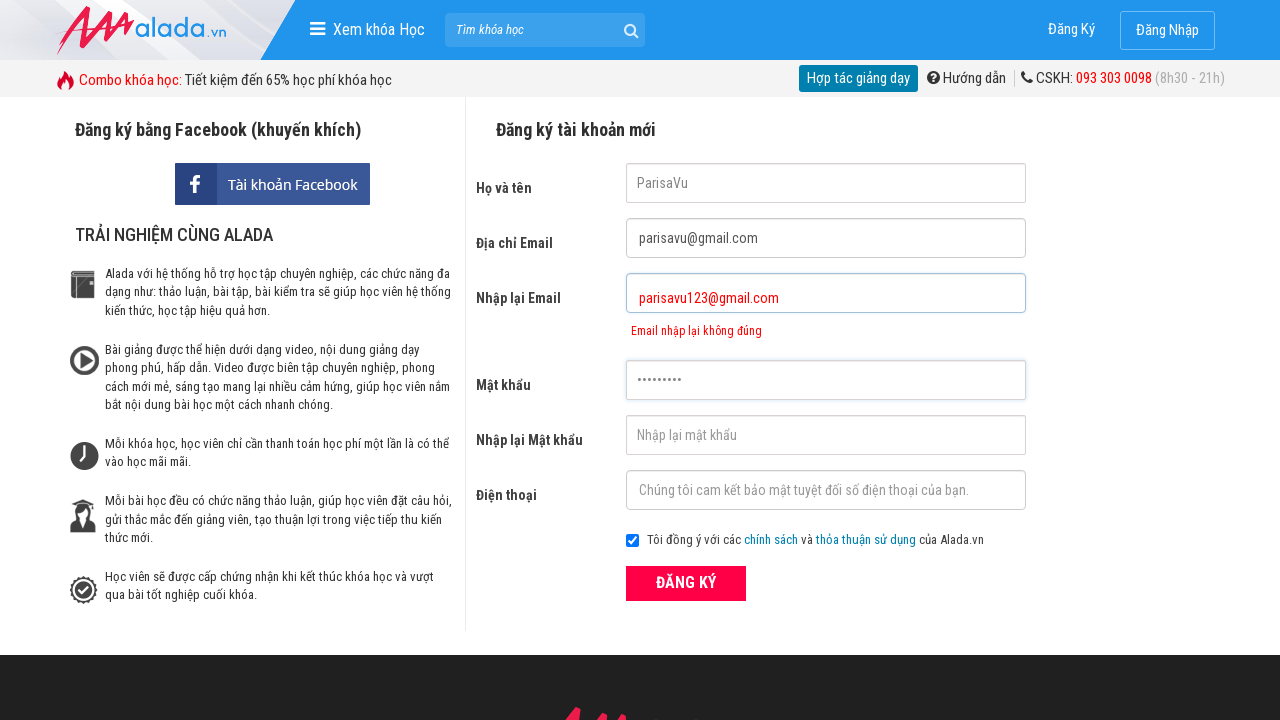

Filled password confirmation field with '123456789' on input#txtCPassword
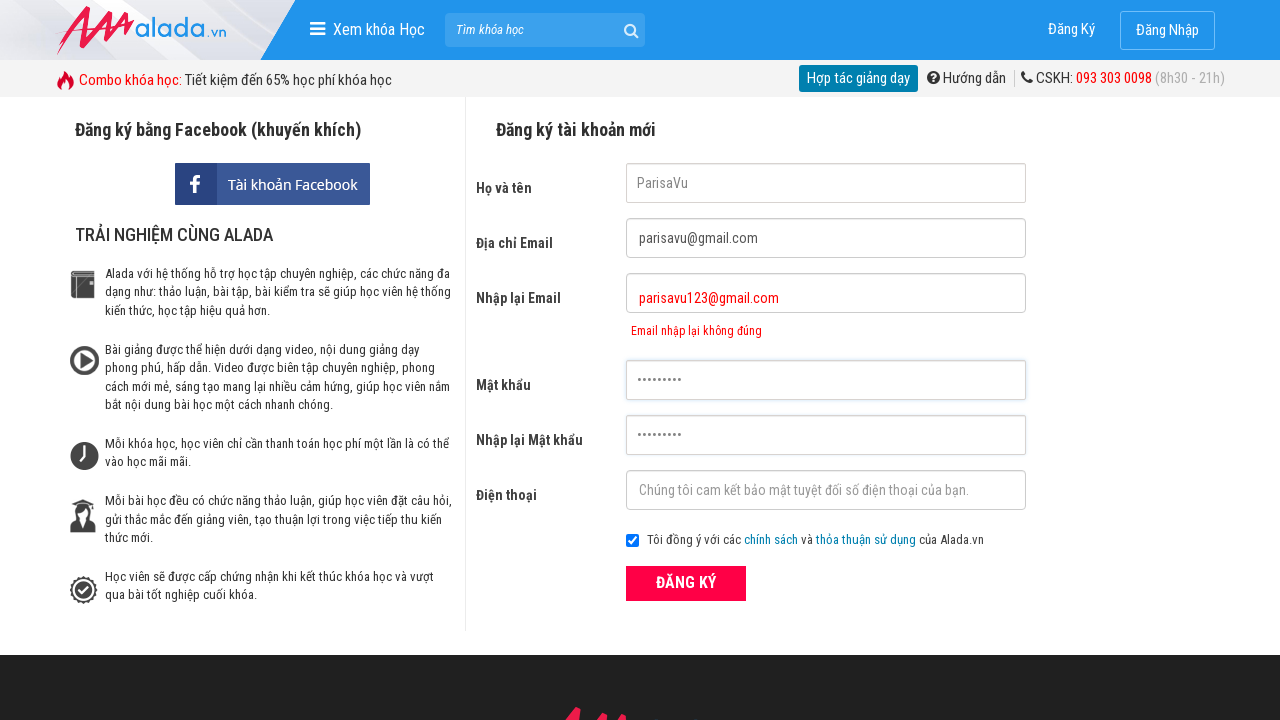

Filled phone field with '0889888888' on input#txtPhone
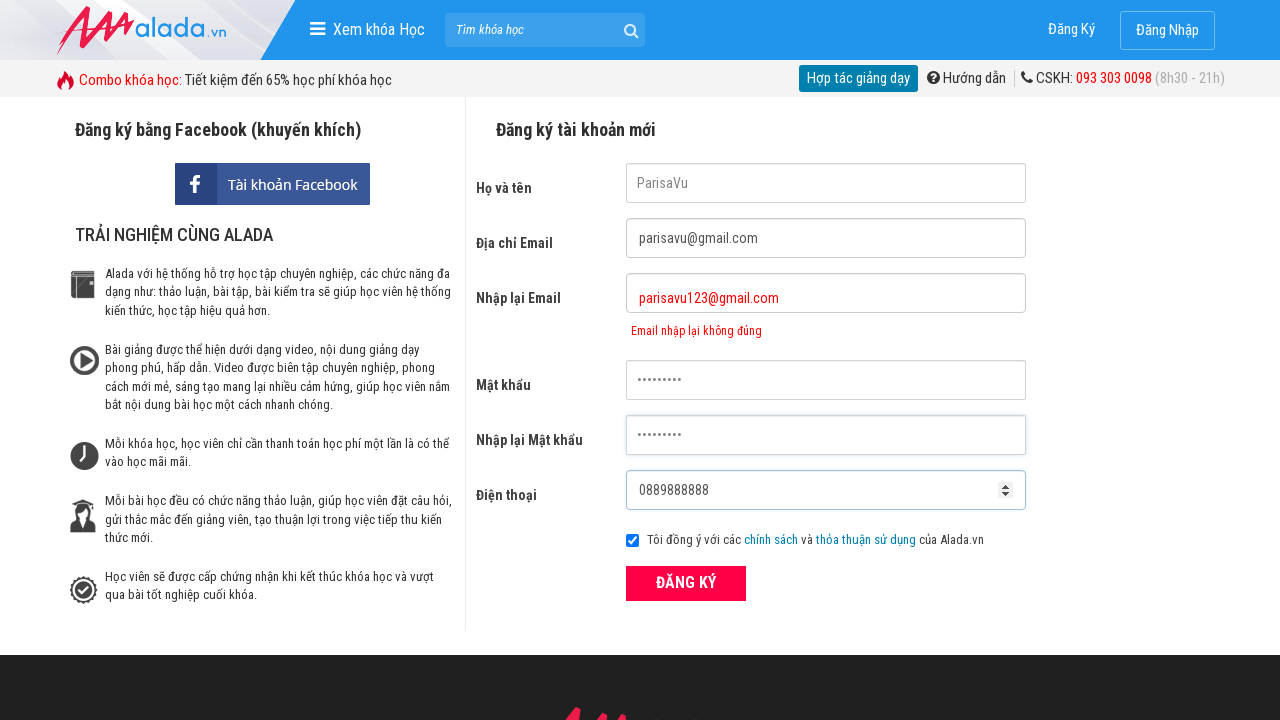

Clicked submit button to attempt registration at (686, 583) on button[type='submit']
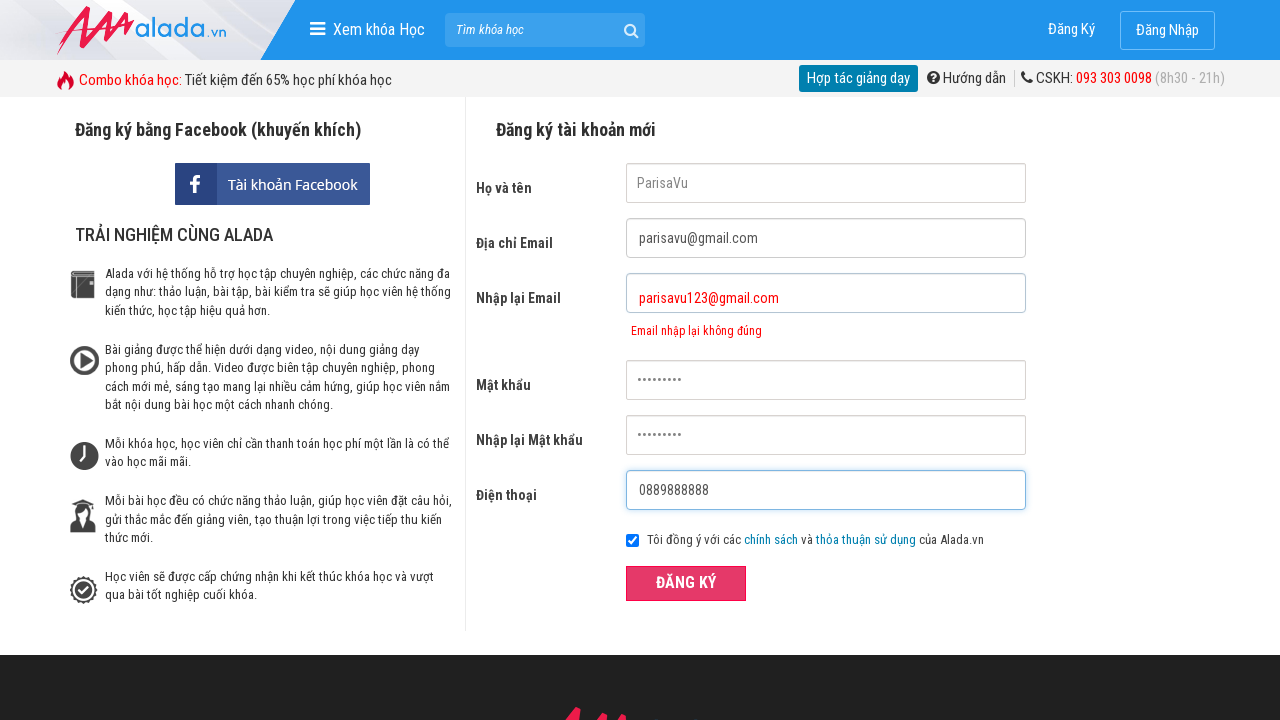

Confirmation email error message displayed, validating mismatched emails are rejected
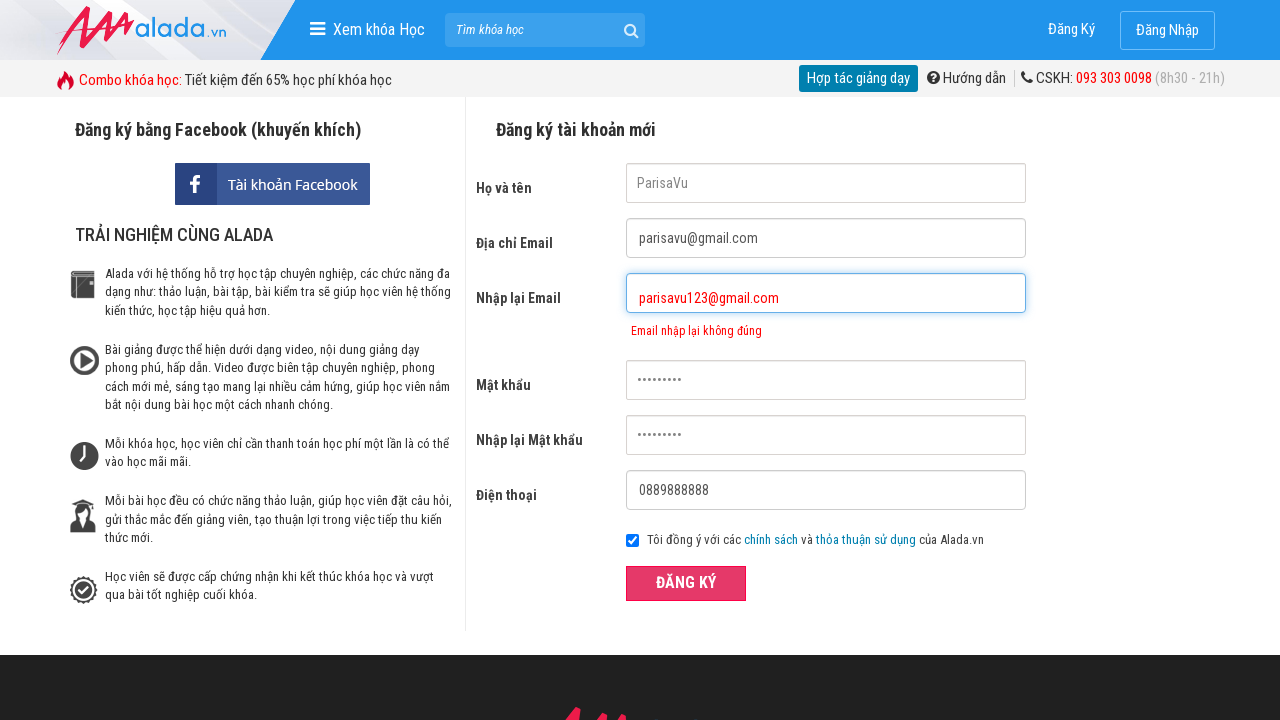

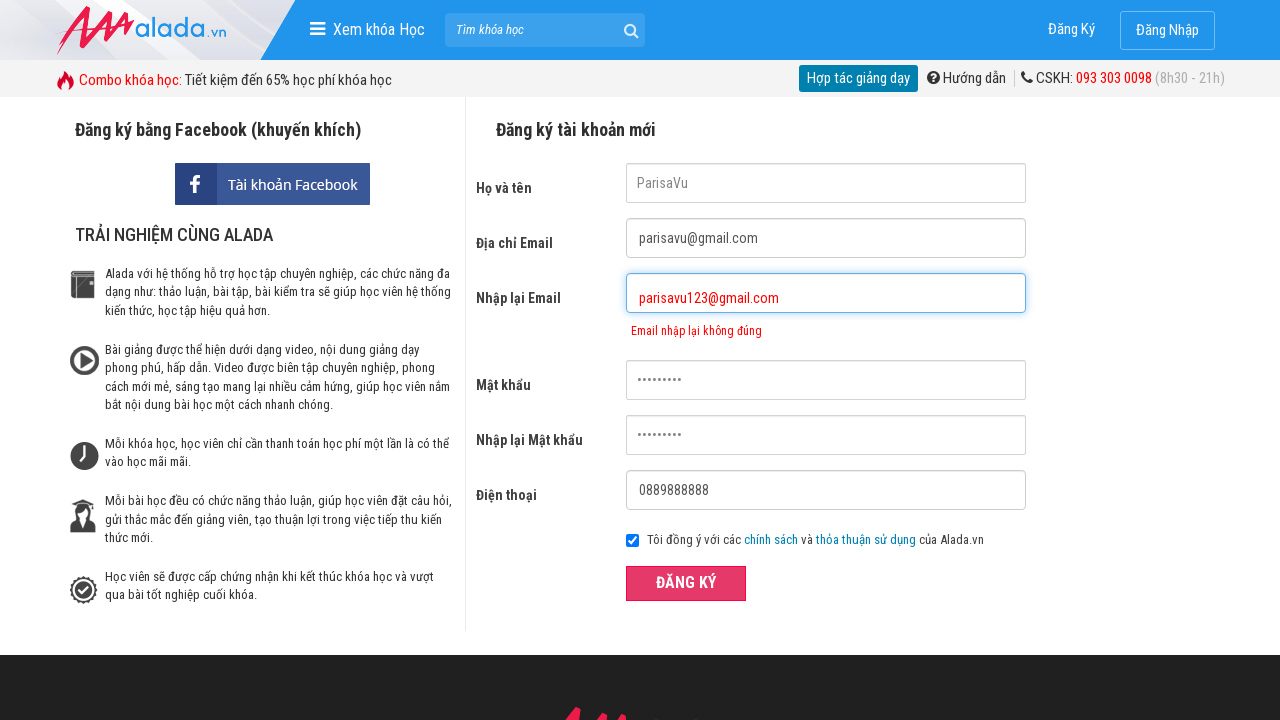